Tests multiple window handling by opening new windows, switching between them, and verifying content in each window

Starting URL: https://qavbox.github.io/demo/links/

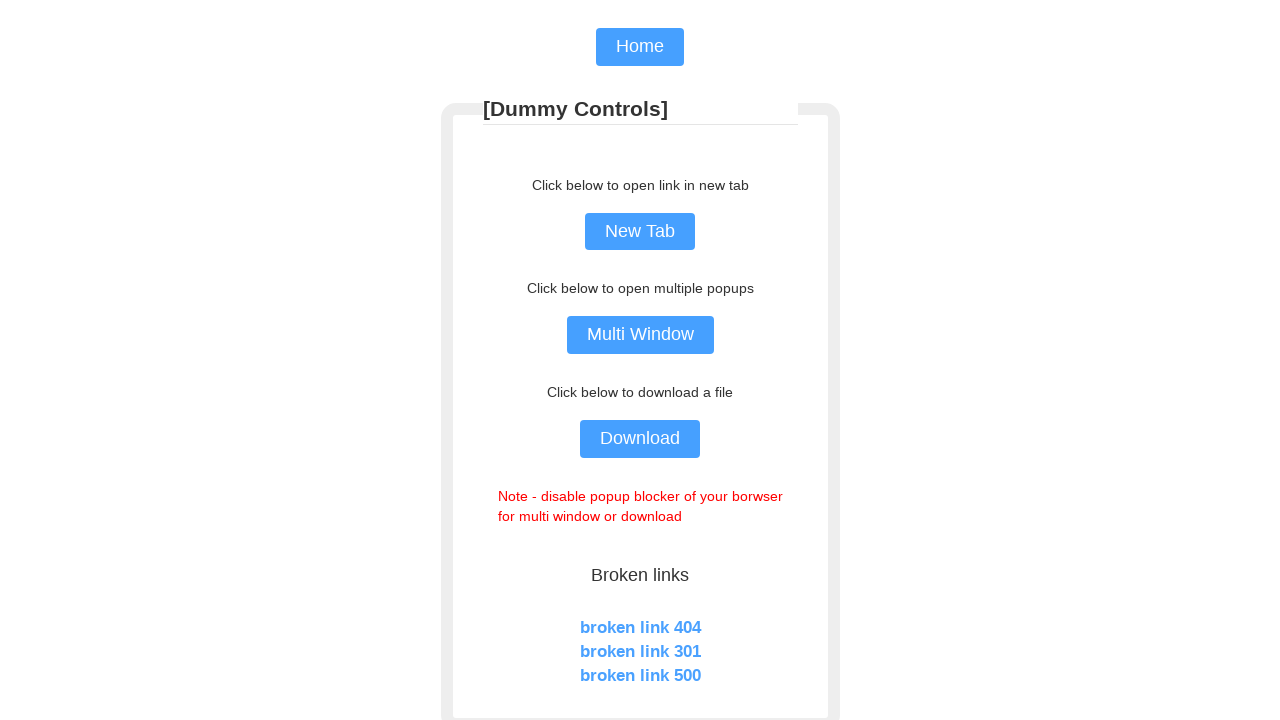

Stored main page context
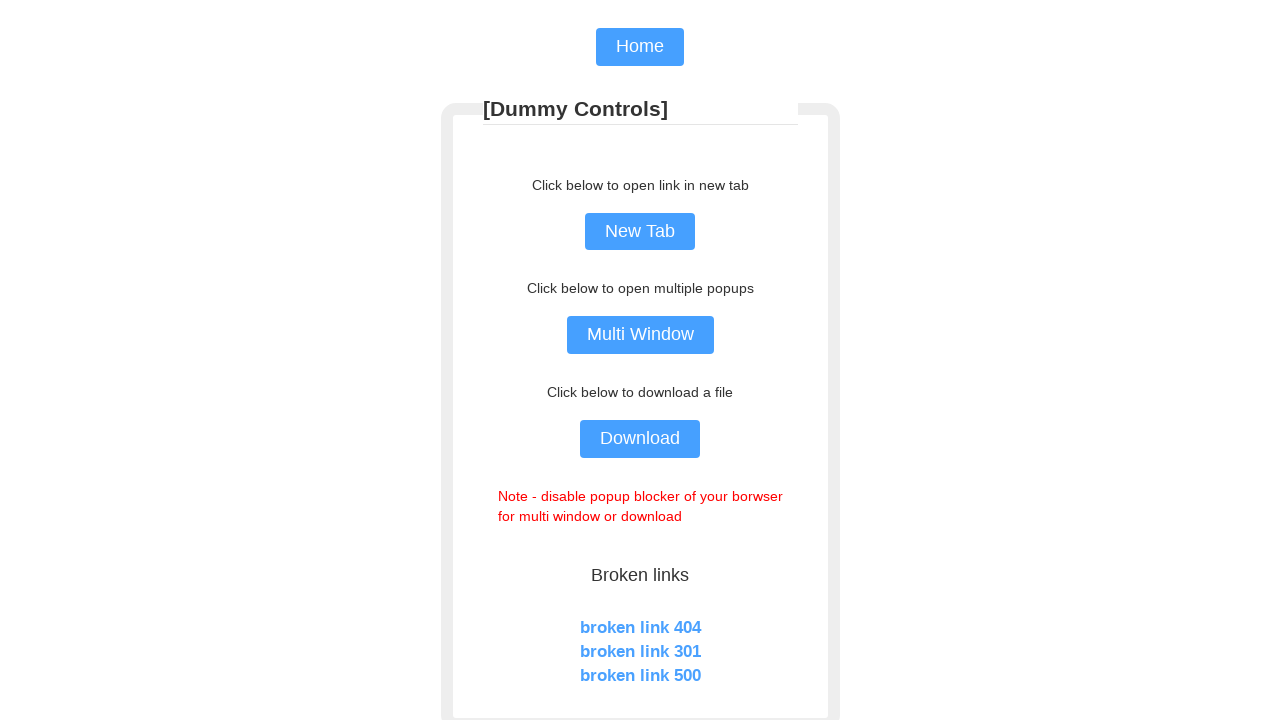

Clicked button to open multiple windows at (640, 335) on input[name='multiple']
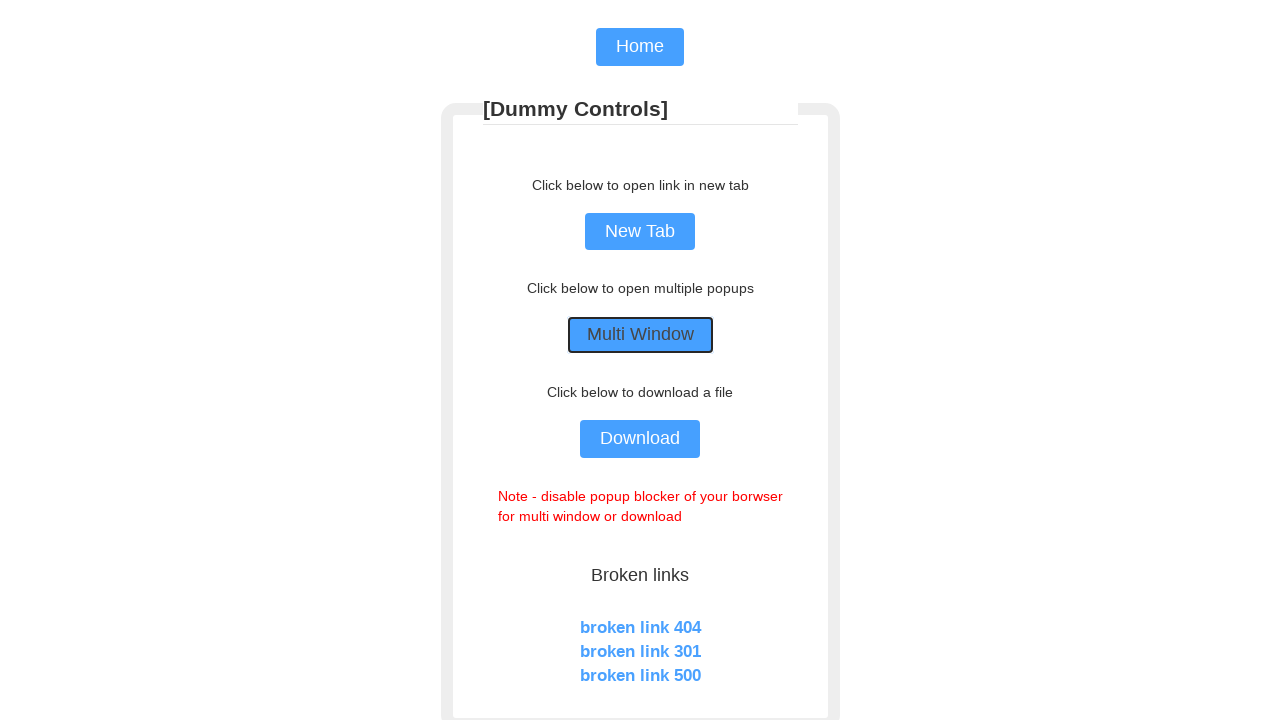

Waited 1 second for windows to open
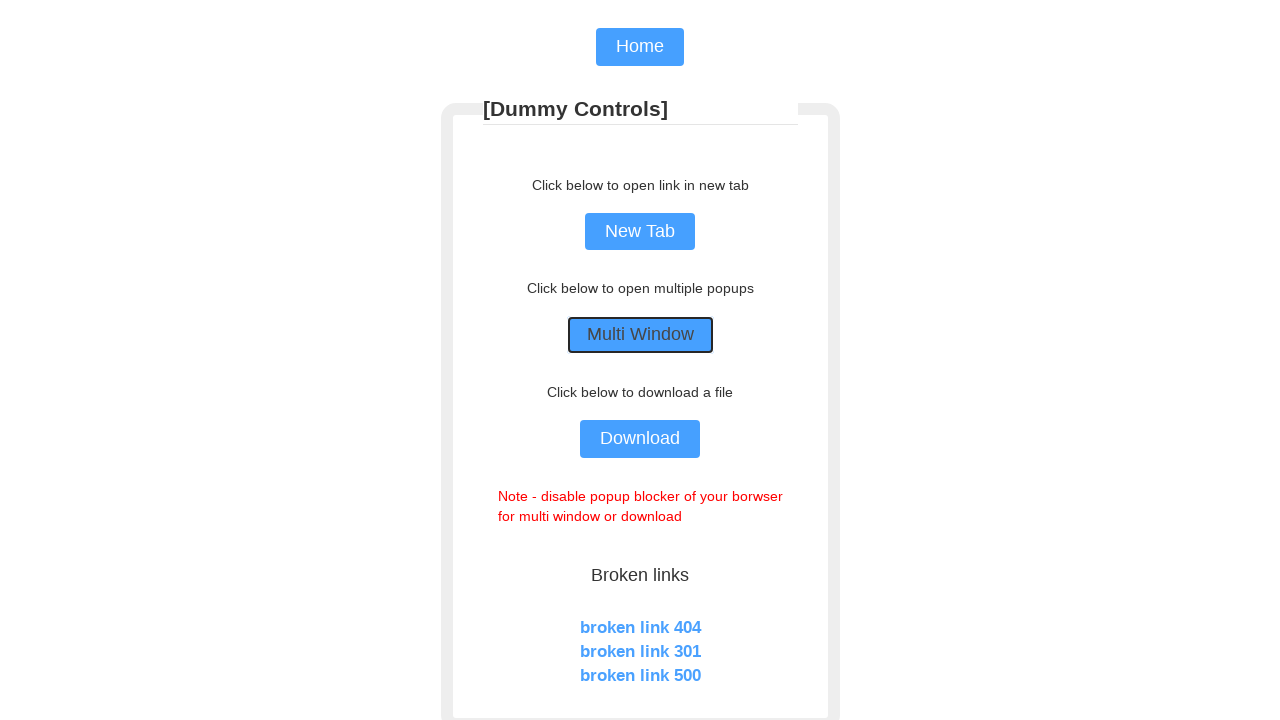

Retrieved all open pages/windows - total count: 3
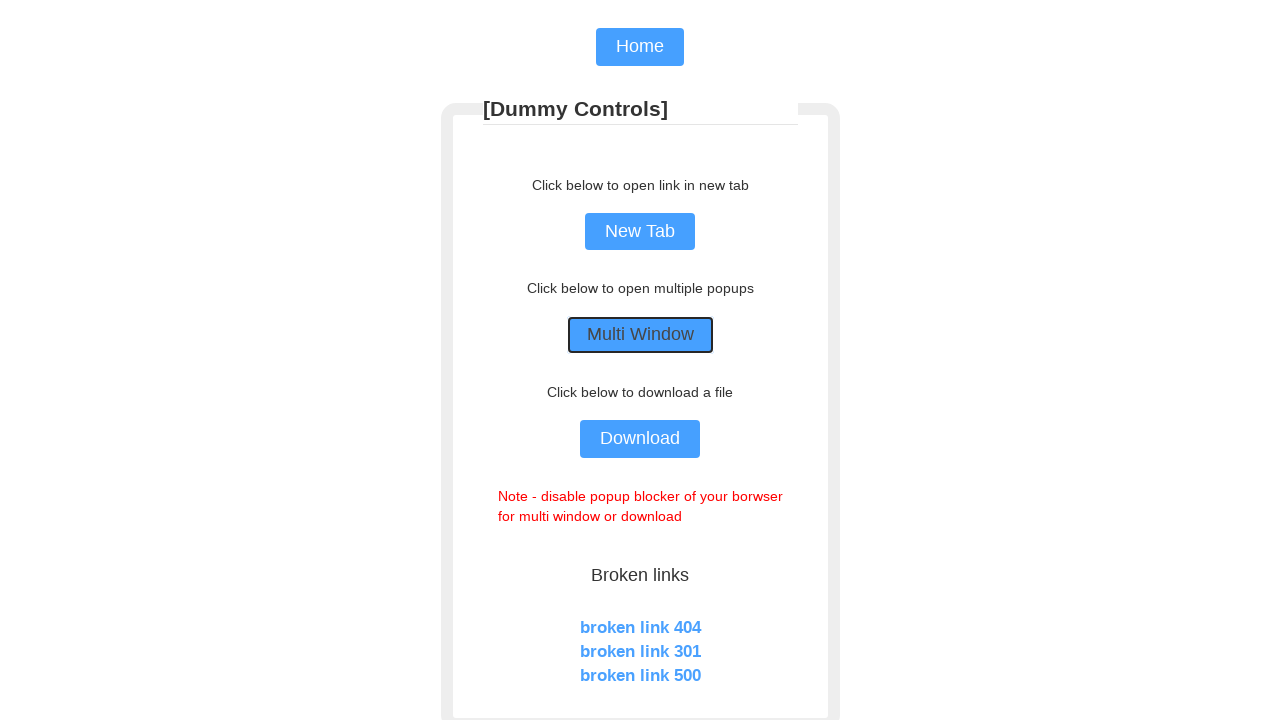

Brought new window to focus
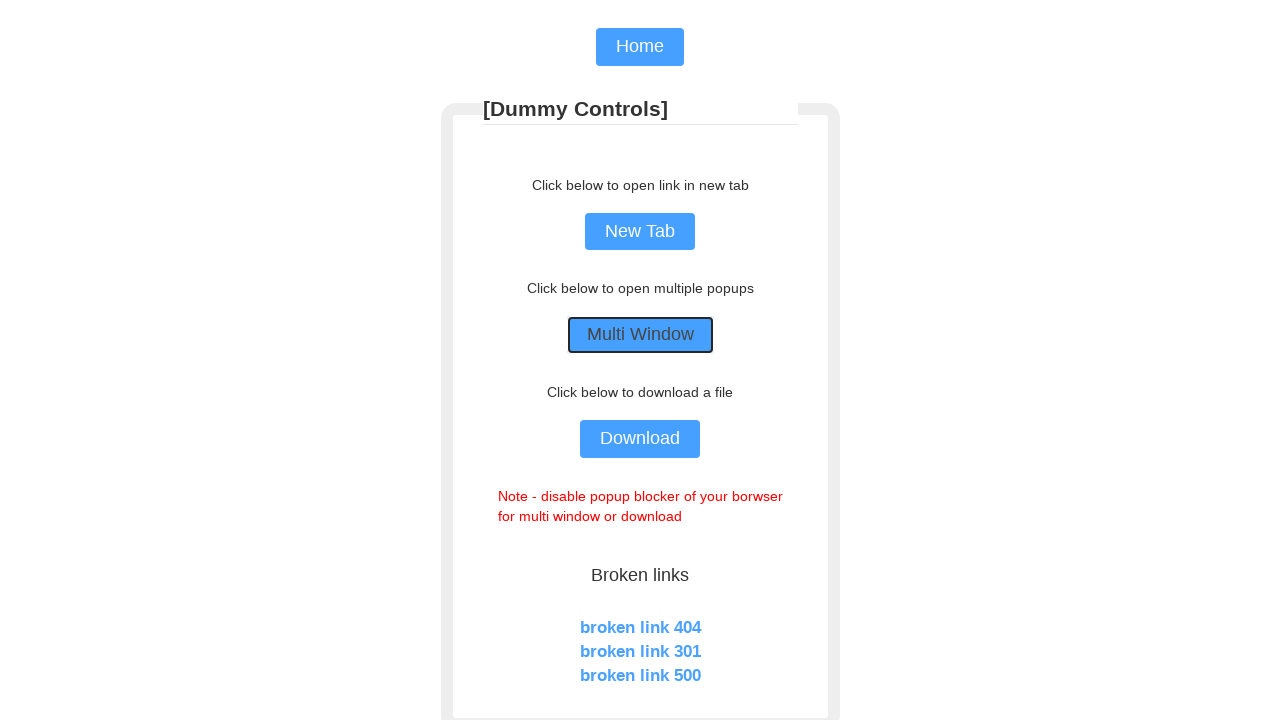

Window title contains 'QAVBOX', found 13 links on the page
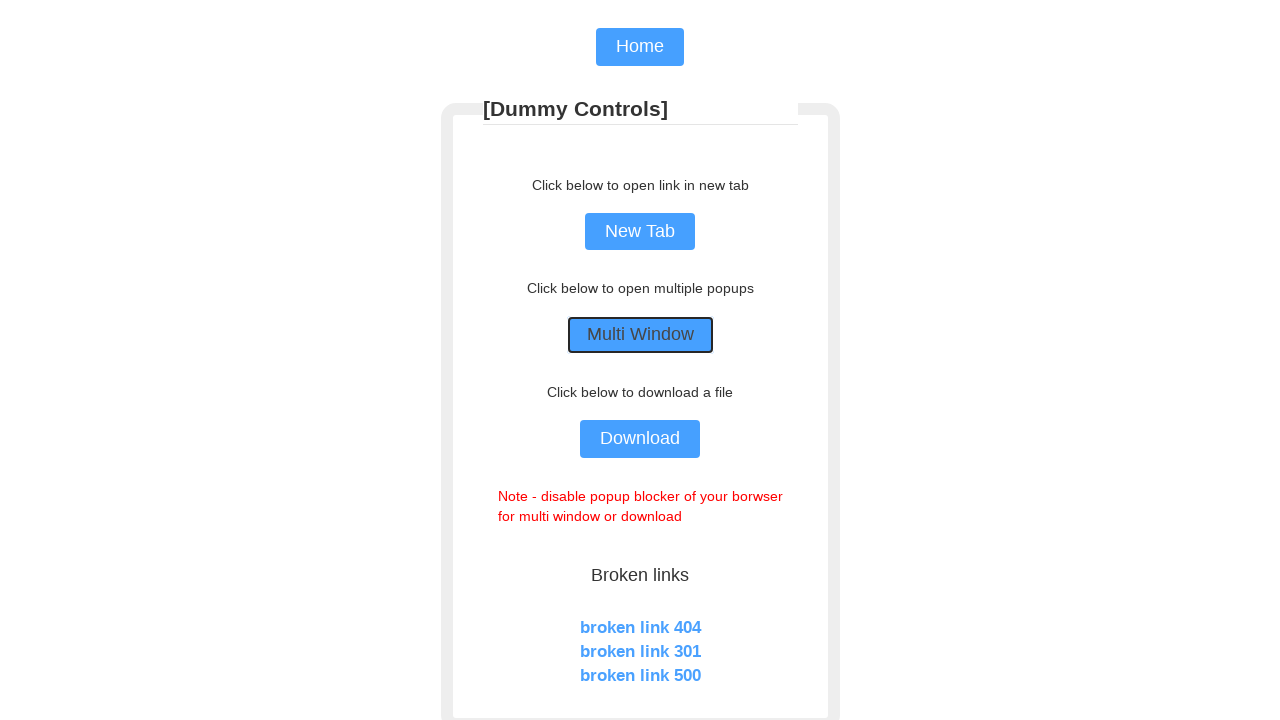

Closed the new window
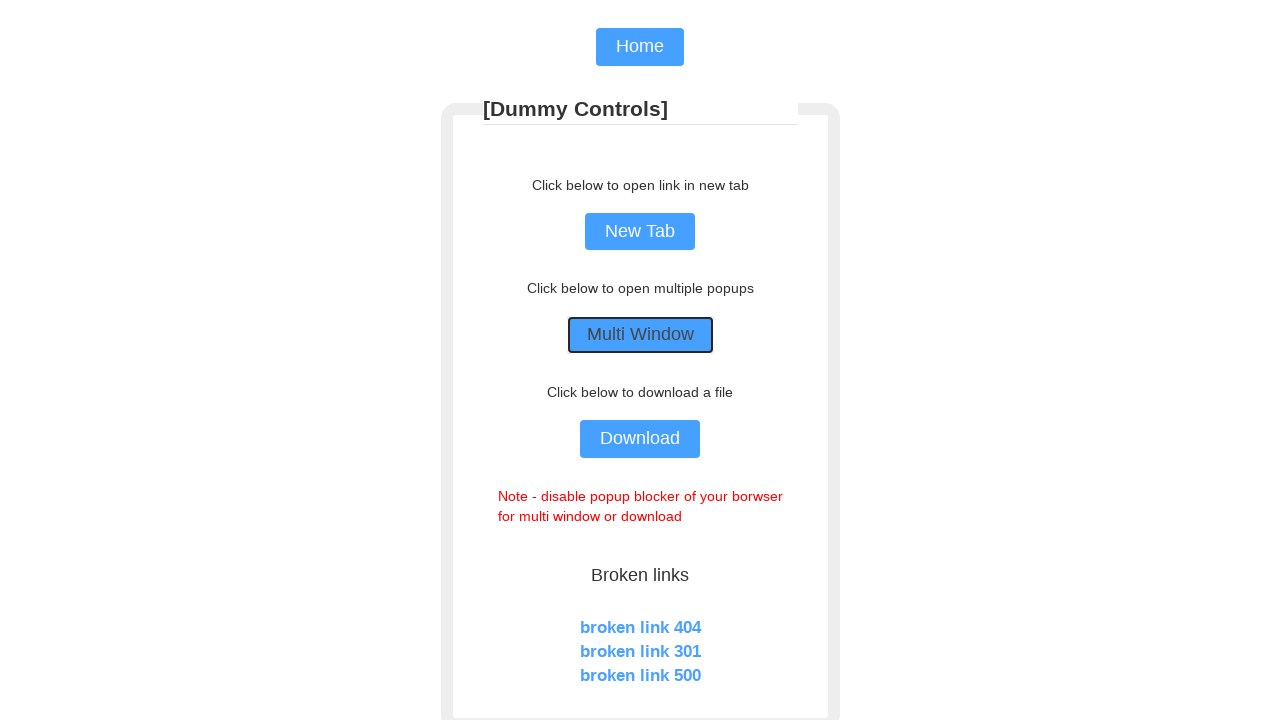

Brought new window to focus
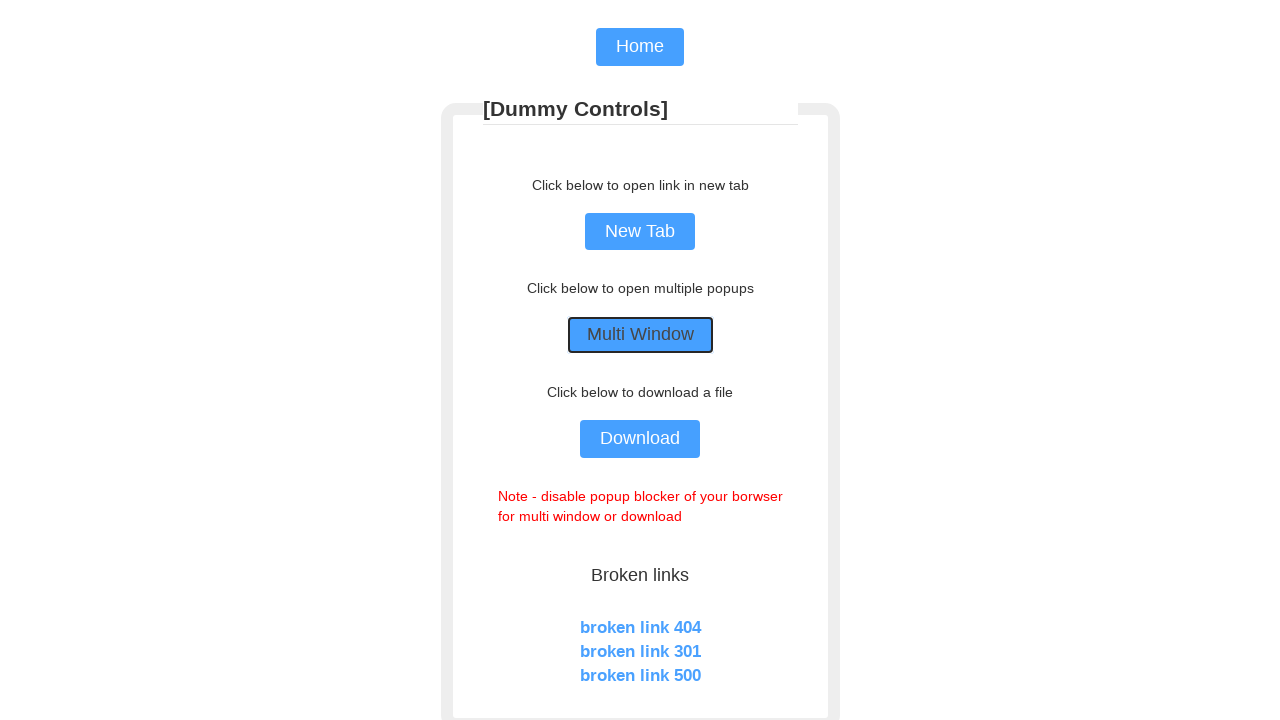

Closed the new window
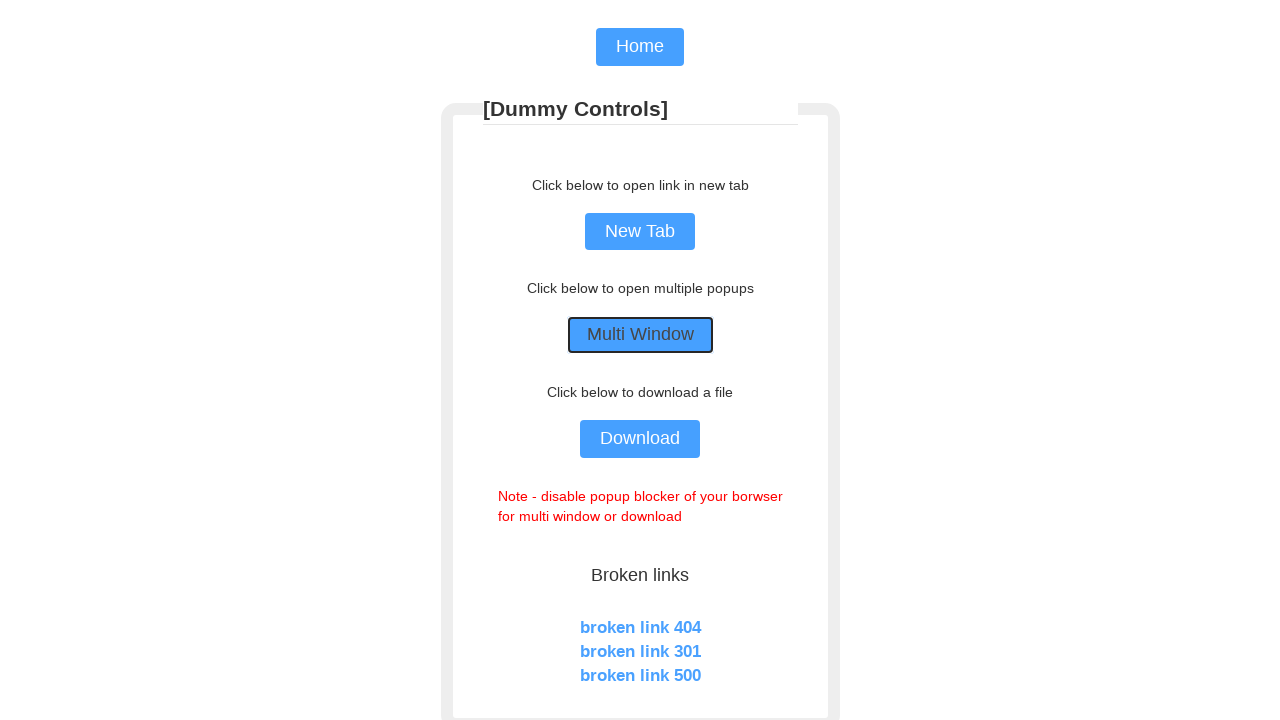

Brought main window back to focus
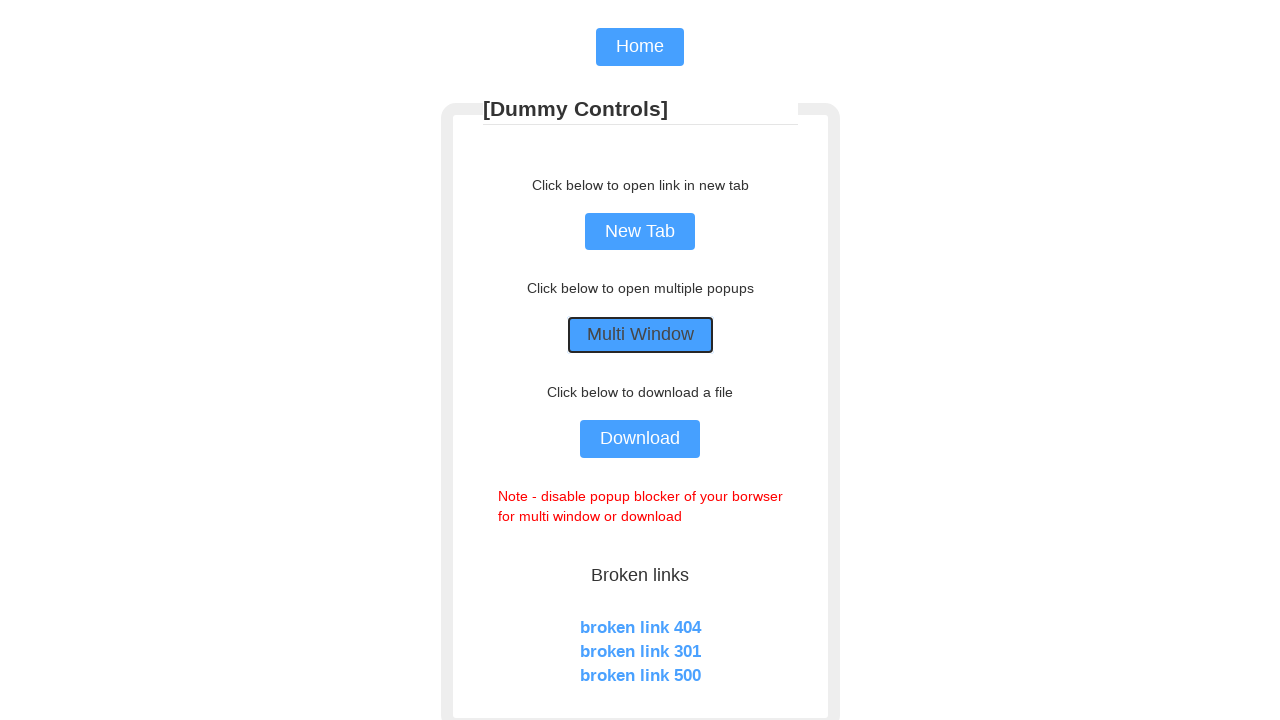

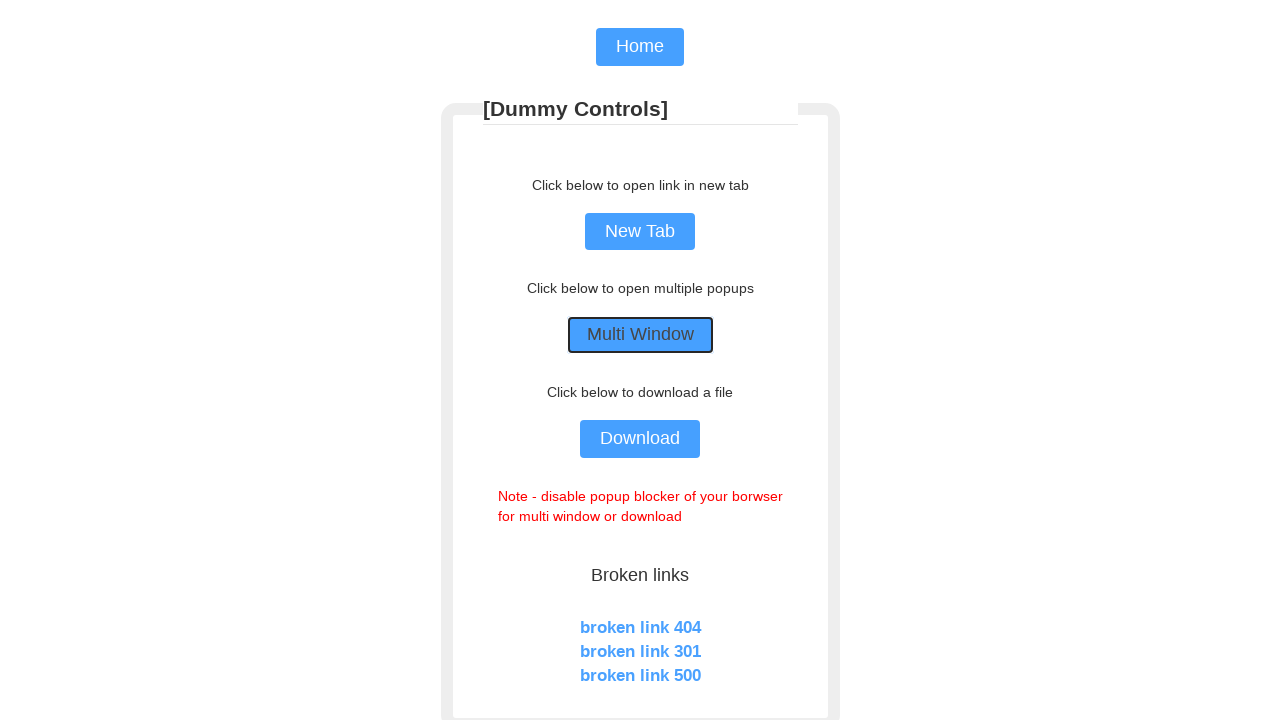